Tests dynamic page loading where the target element is already in the DOM but hidden, clicking Start to reveal it after loading completes

Starting URL: http://the-internet.herokuapp.com/dynamic_loading/1

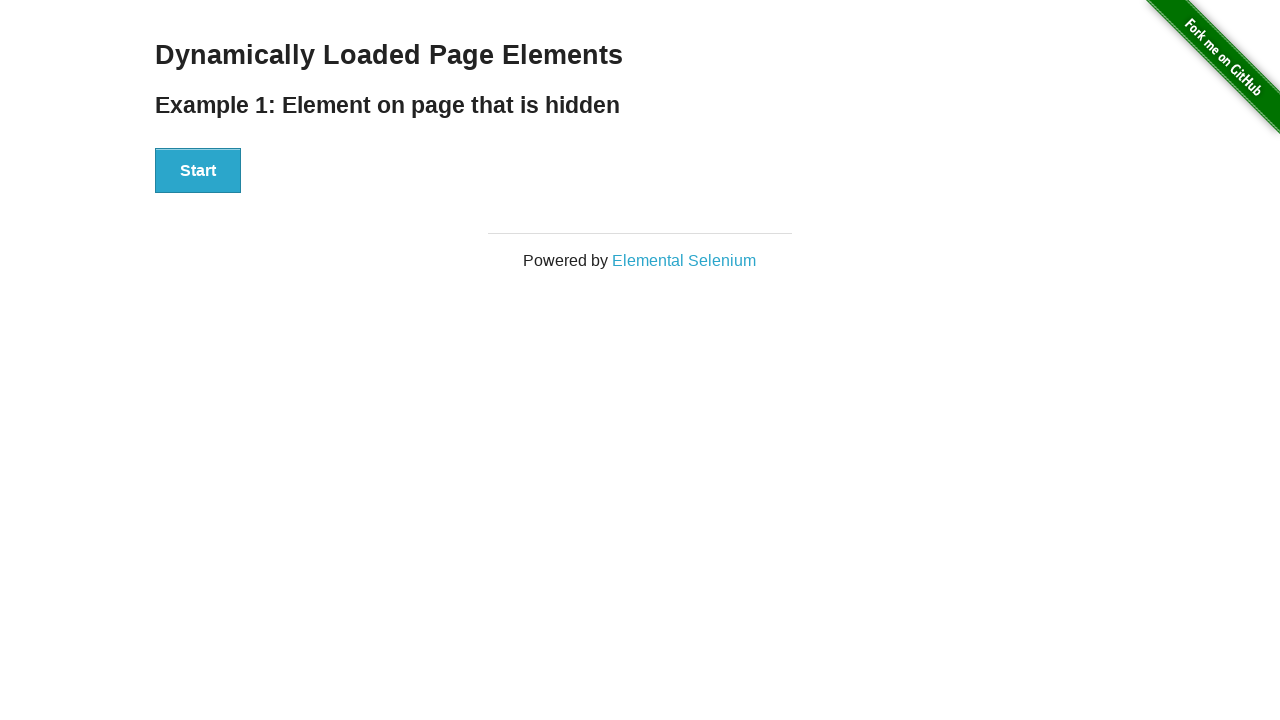

Clicked Start button to initiate dynamic loading at (198, 171) on #start button
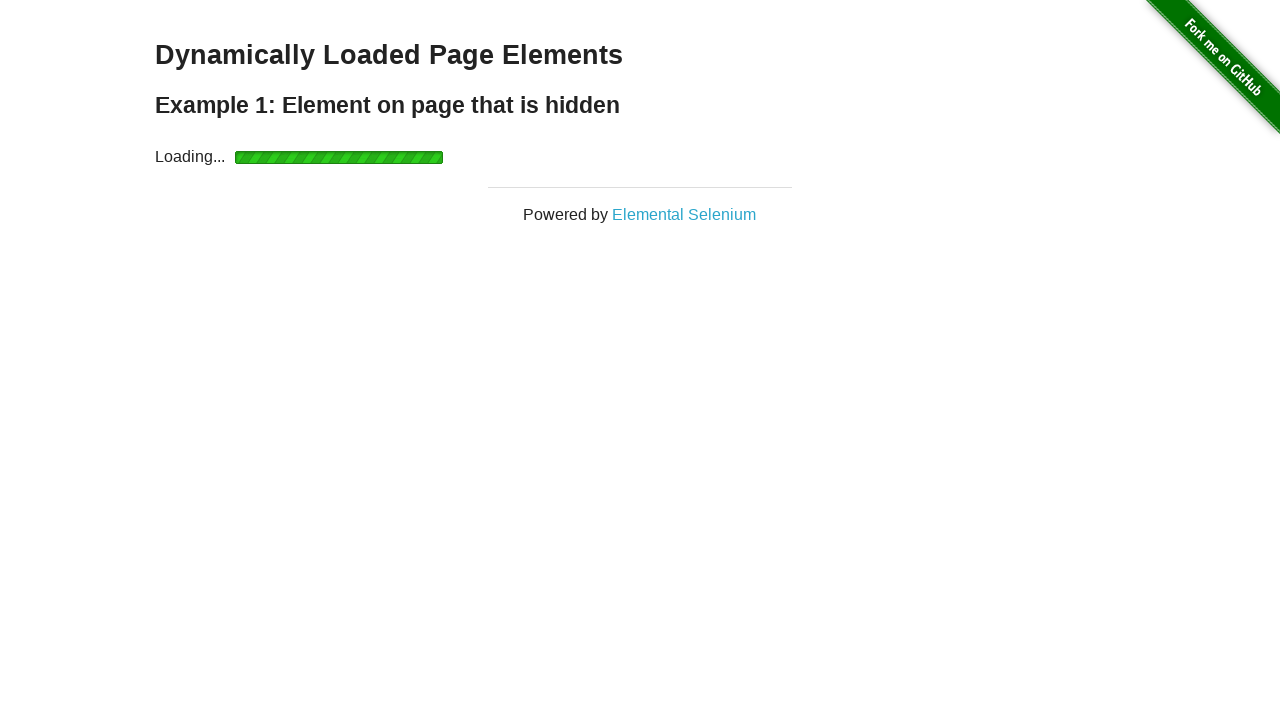

Waited for finish element to become visible after loading completes
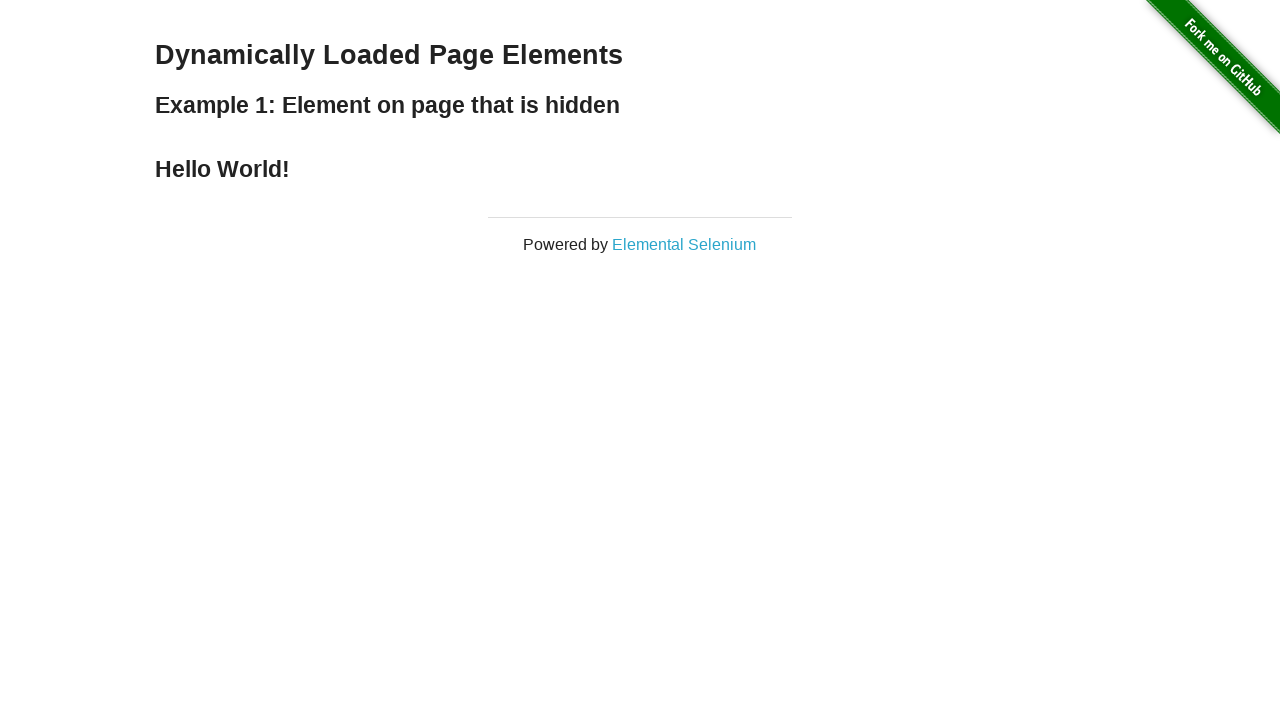

Verified that finish element is visible
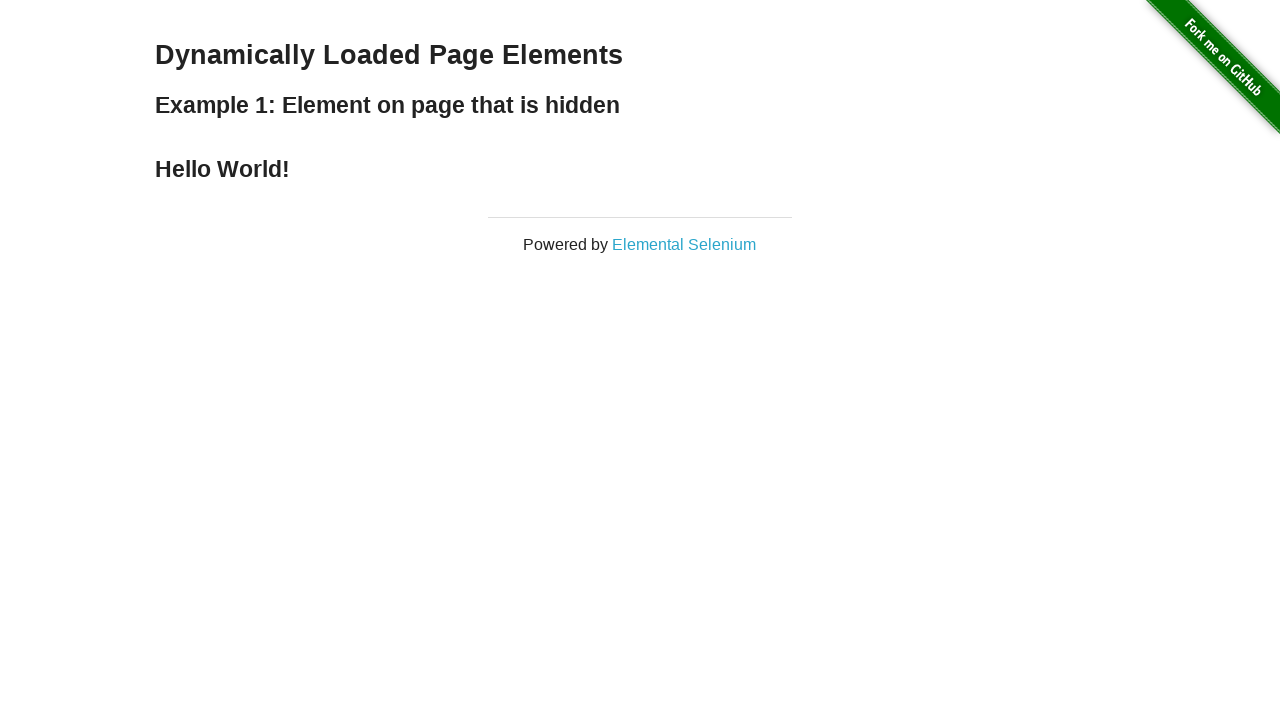

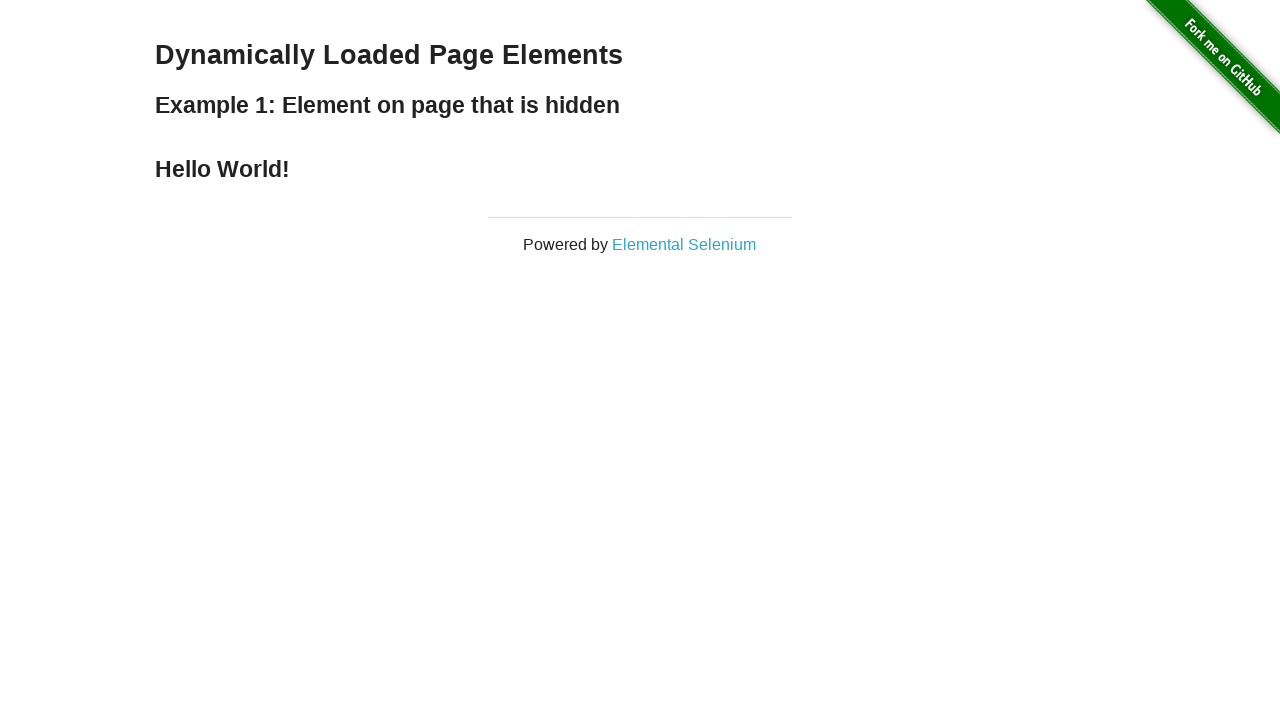